Demonstrates various element locator strategies (ID, class, tag, CSS selector, XPath) on Sauce Demo page, then navigates to Ultimate QA page to test link text locators

Starting URL: https://www.saucedemo.com/

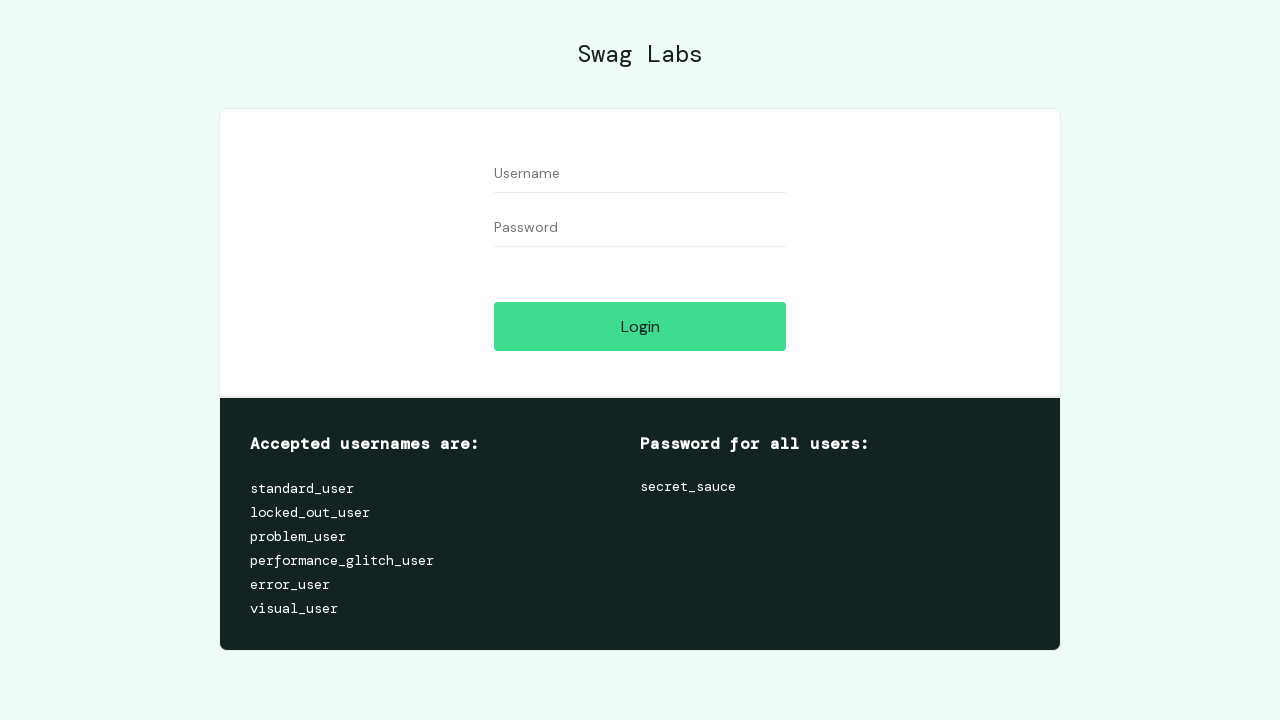

Waited for element with ID 'user-name' on Sauce Demo page
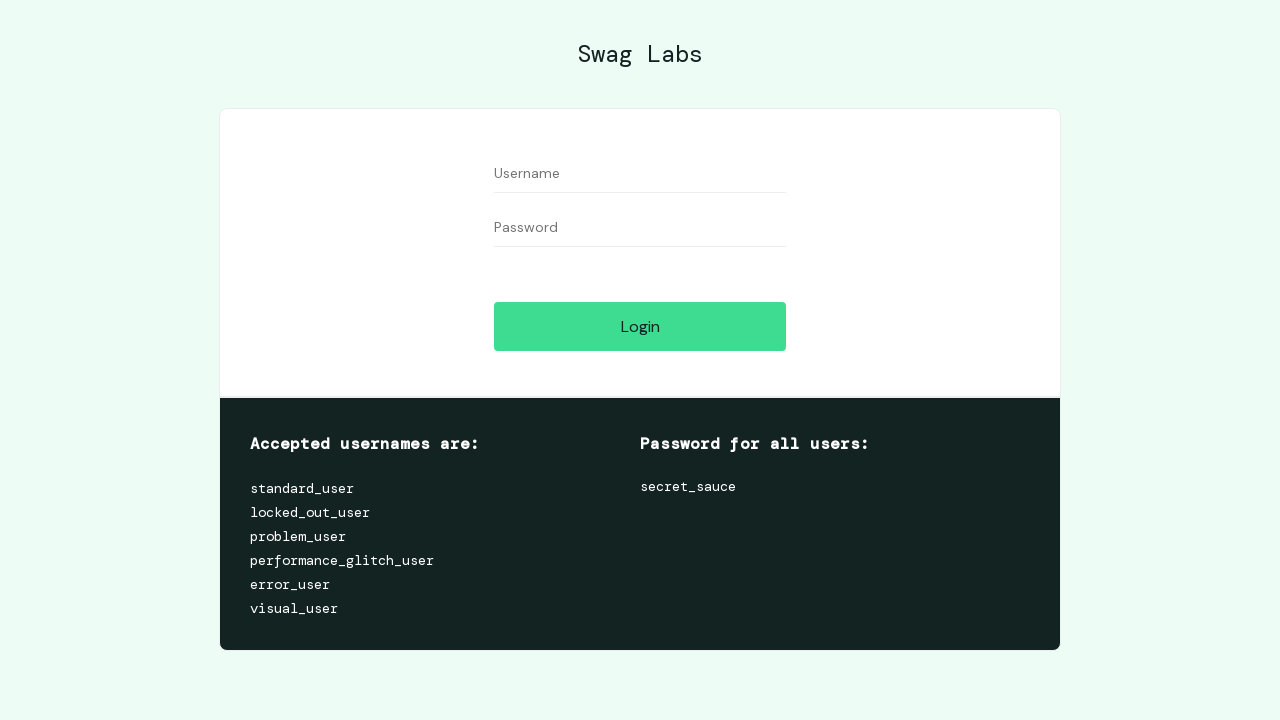

Waited for element with class 'form_input'
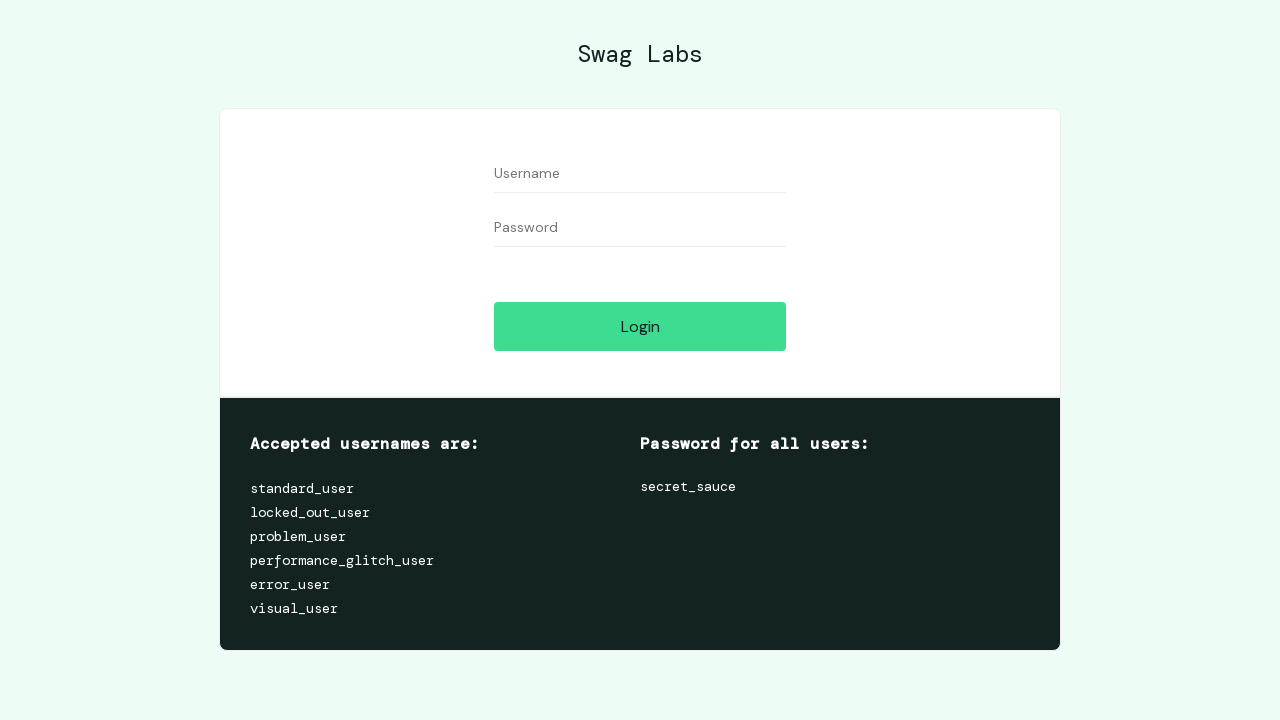

Waited for first input element
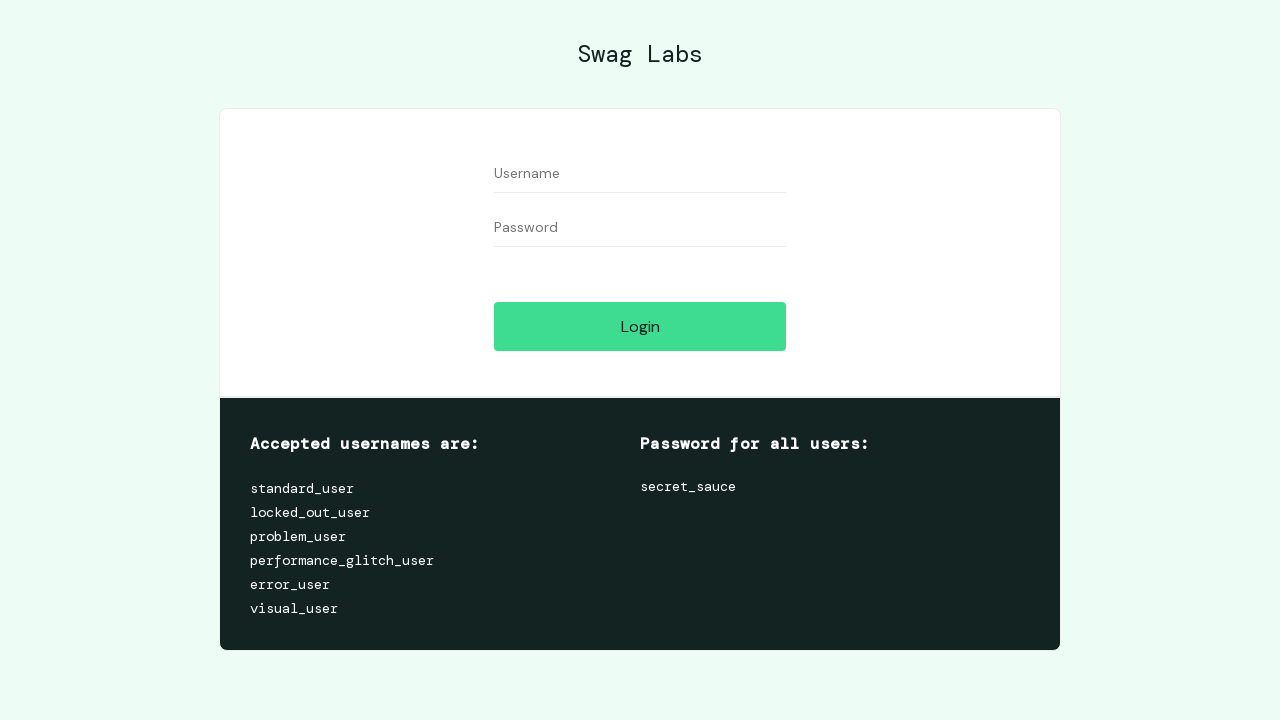

Waited for element using CSS selector '#user-name'
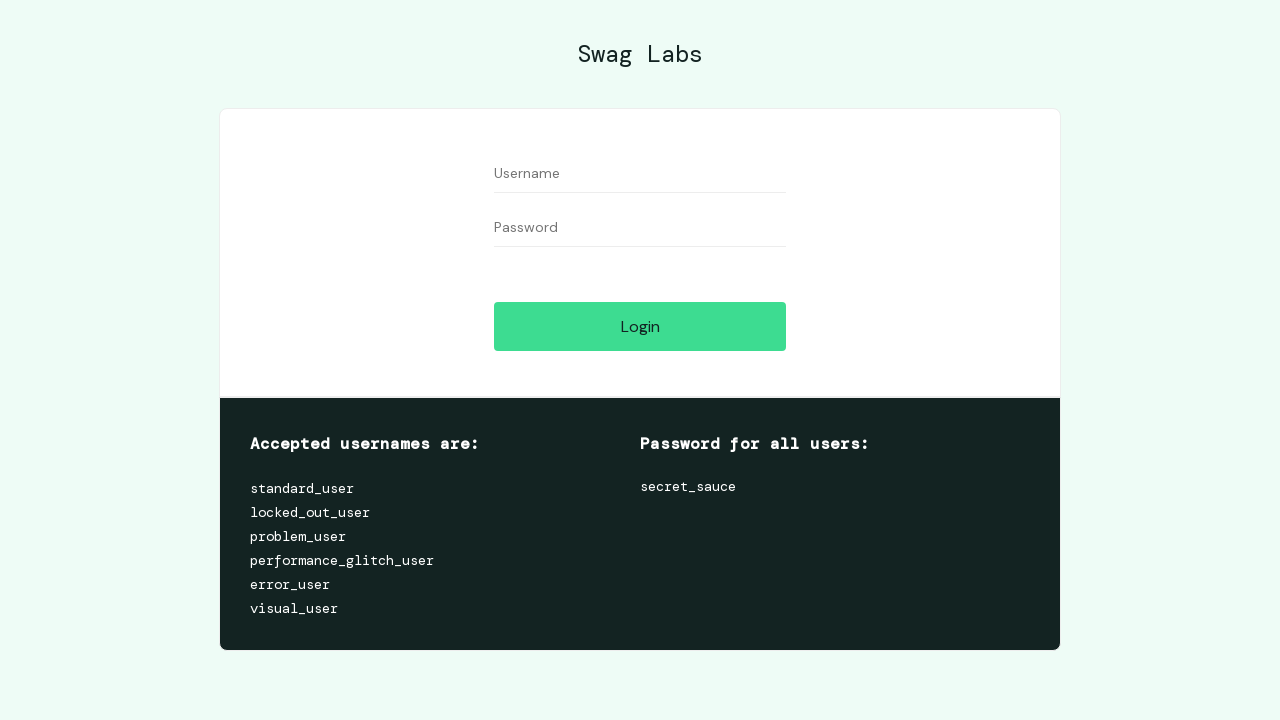

Waited for element using XPath locator '//*[@id='user-name']'
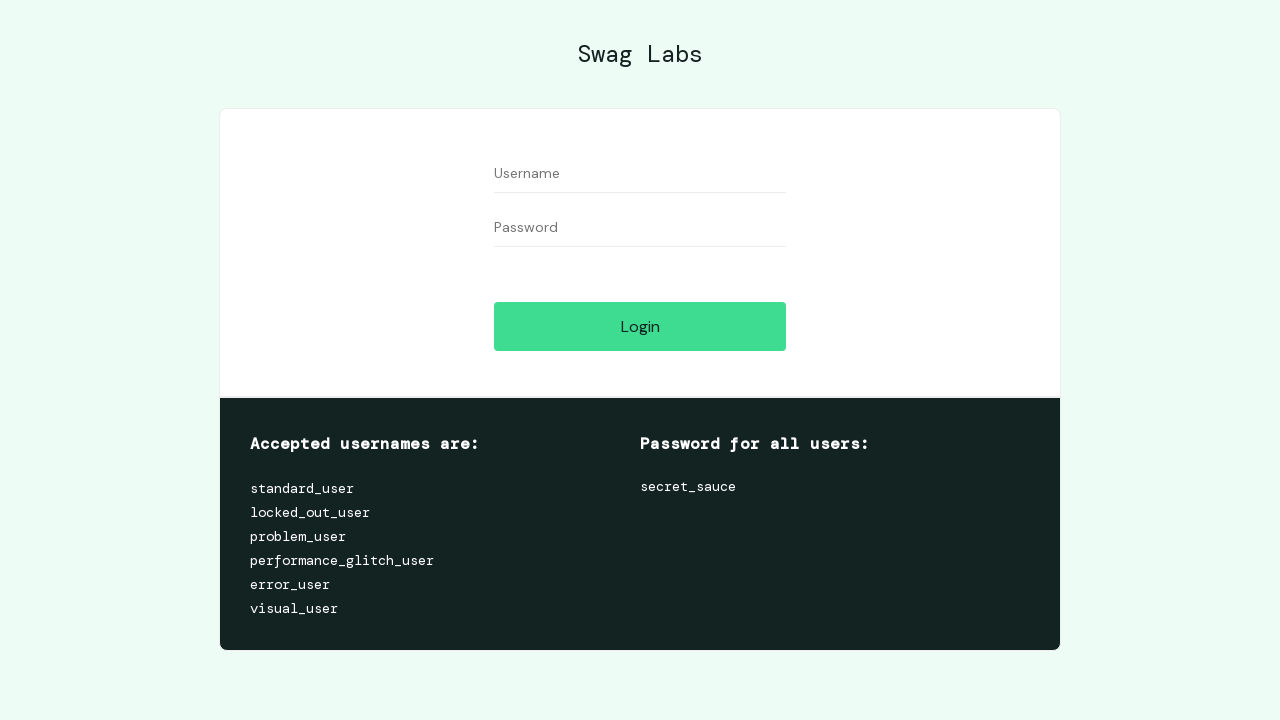

Navigated to Ultimate QA page for link text locator examples
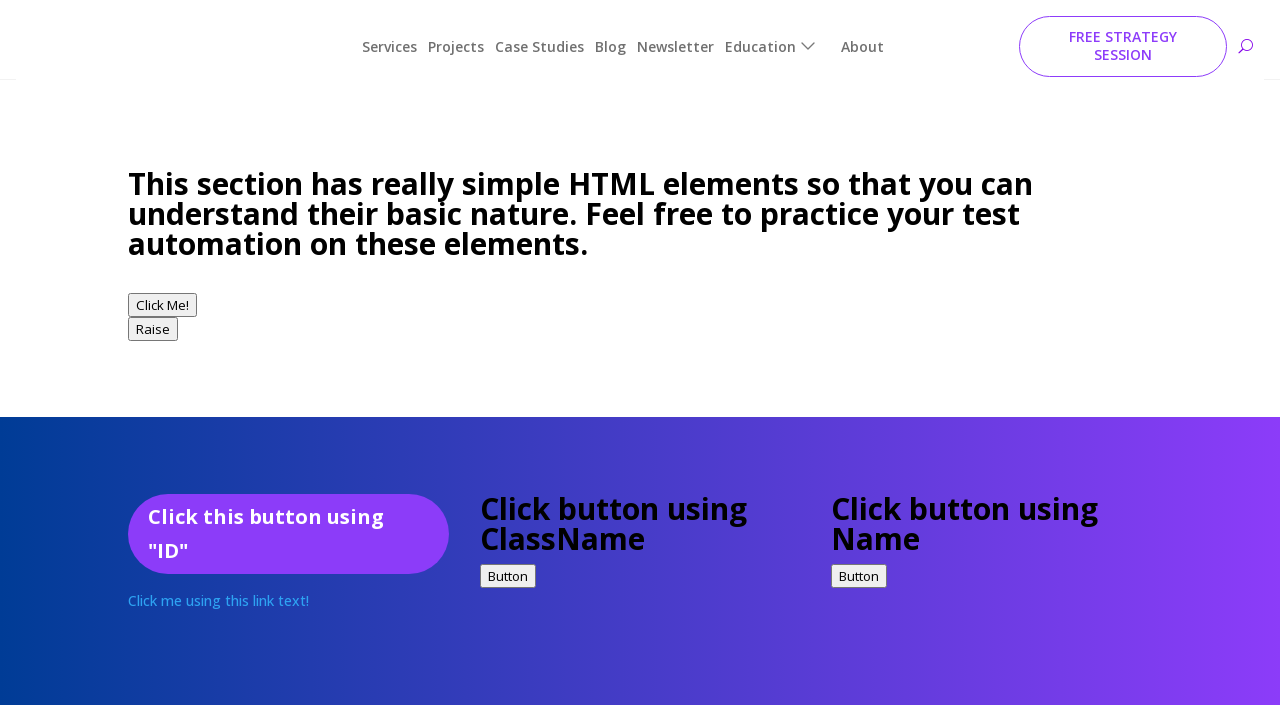

Waited for link with exact text 'Click me using this link text!'
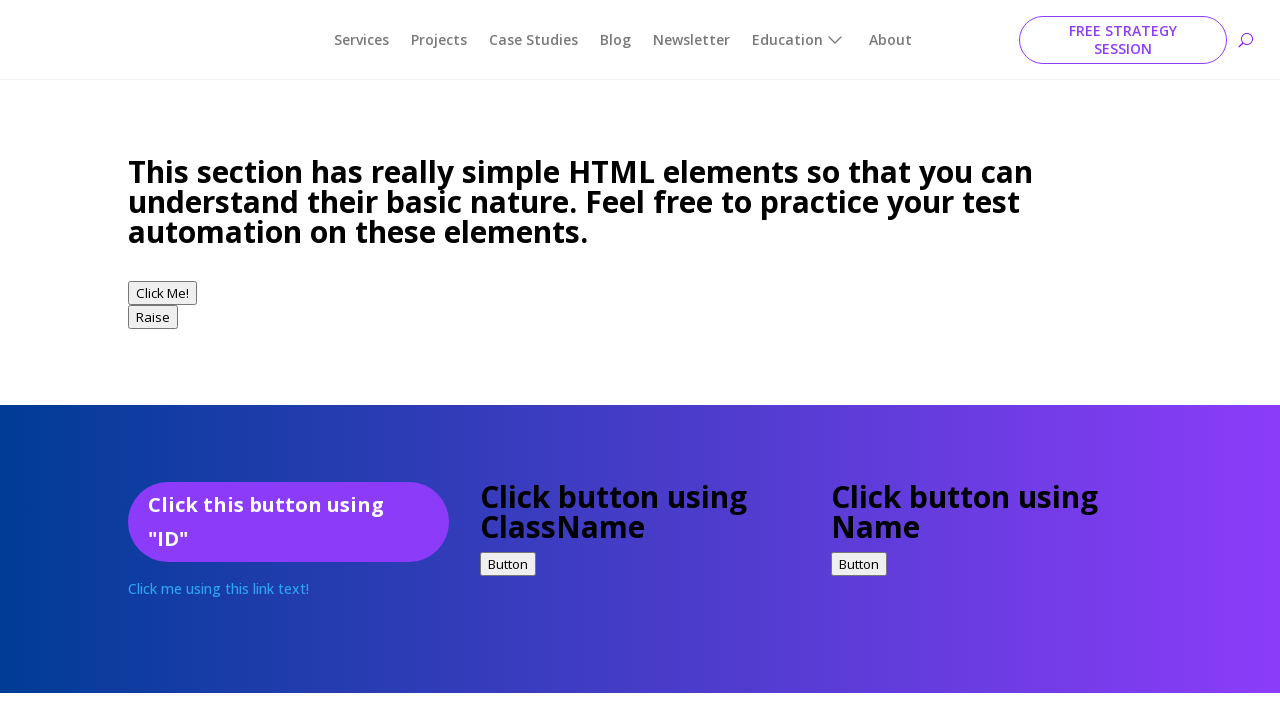

Waited for link containing partial text 'link text!'
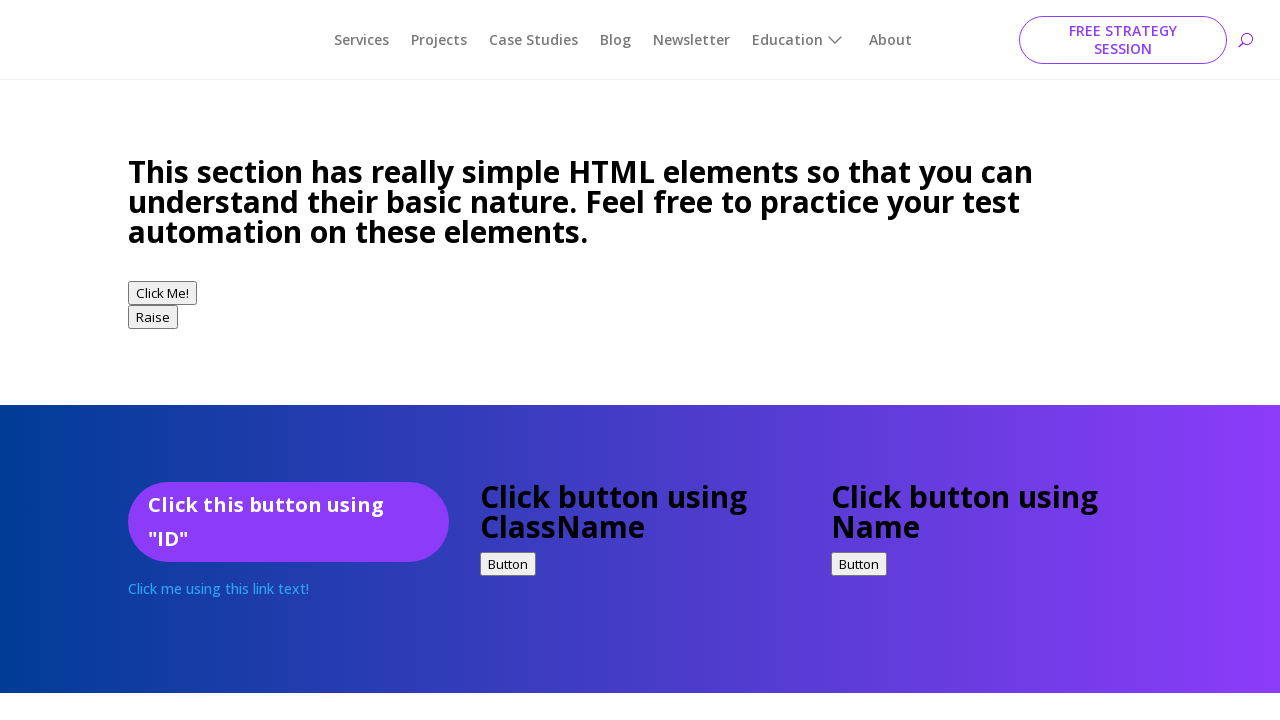

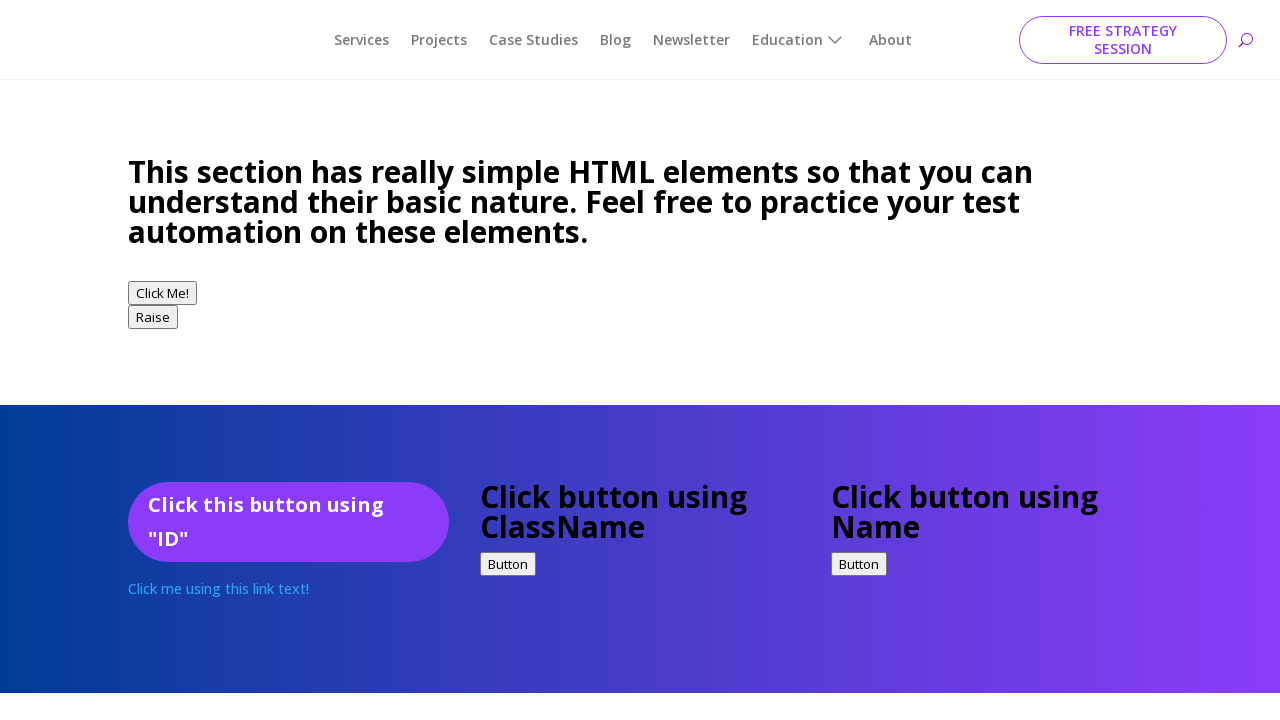